Fills out a text box form with user details (name, email, addresses) and submits it, then verifies the submitted information is displayed correctly

Starting URL: https://demoqa.com/text-box

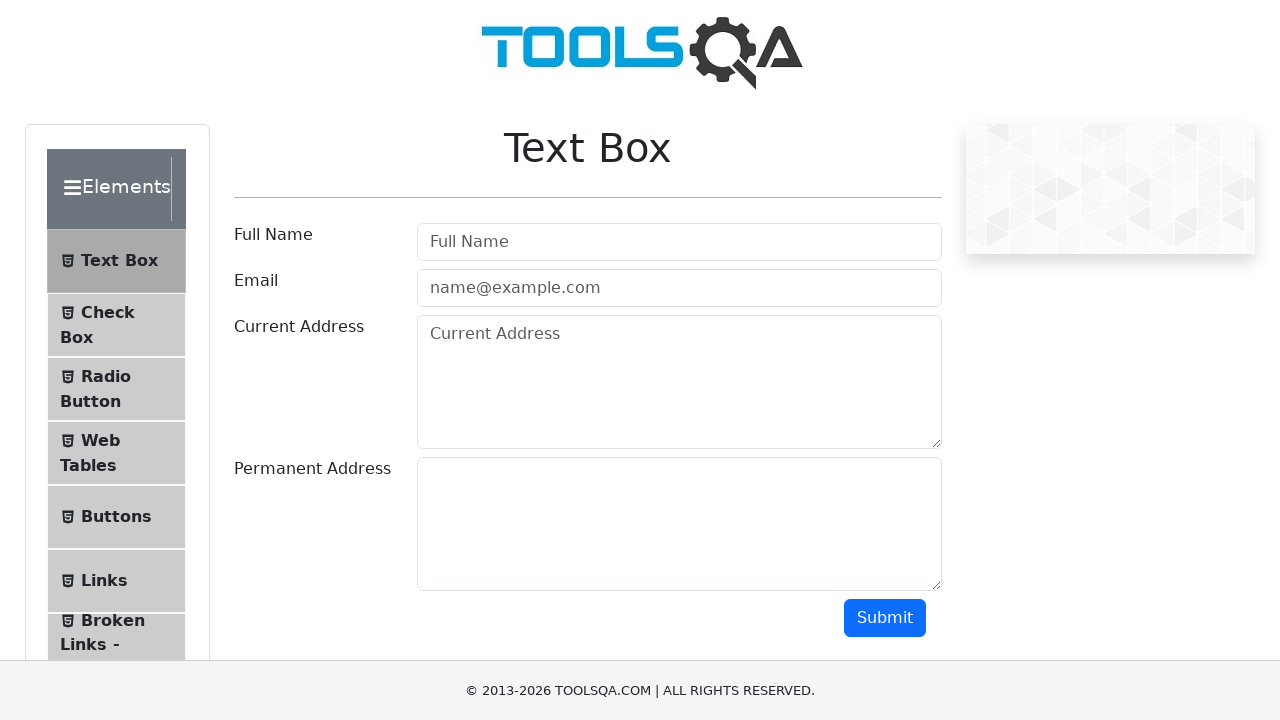

Filled in user name field with 'Vladimir' on #userName
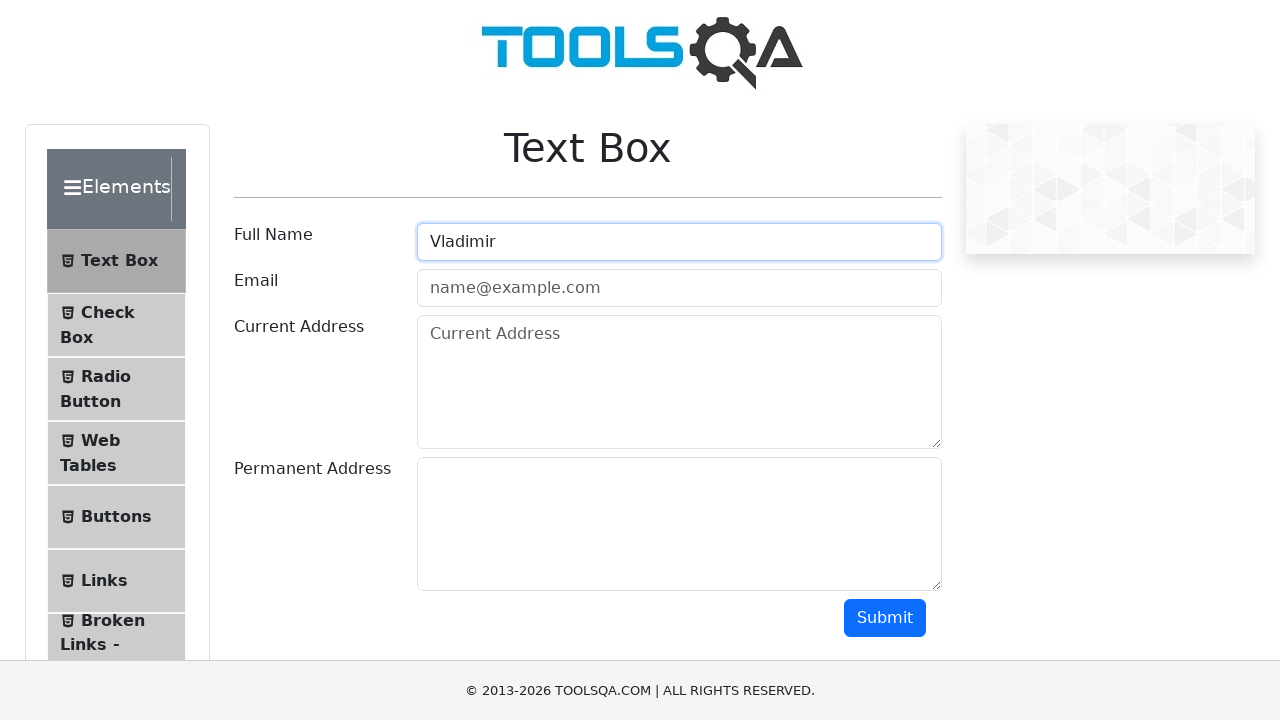

Filled in email field with 'feldman@gmail.com' on #userEmail
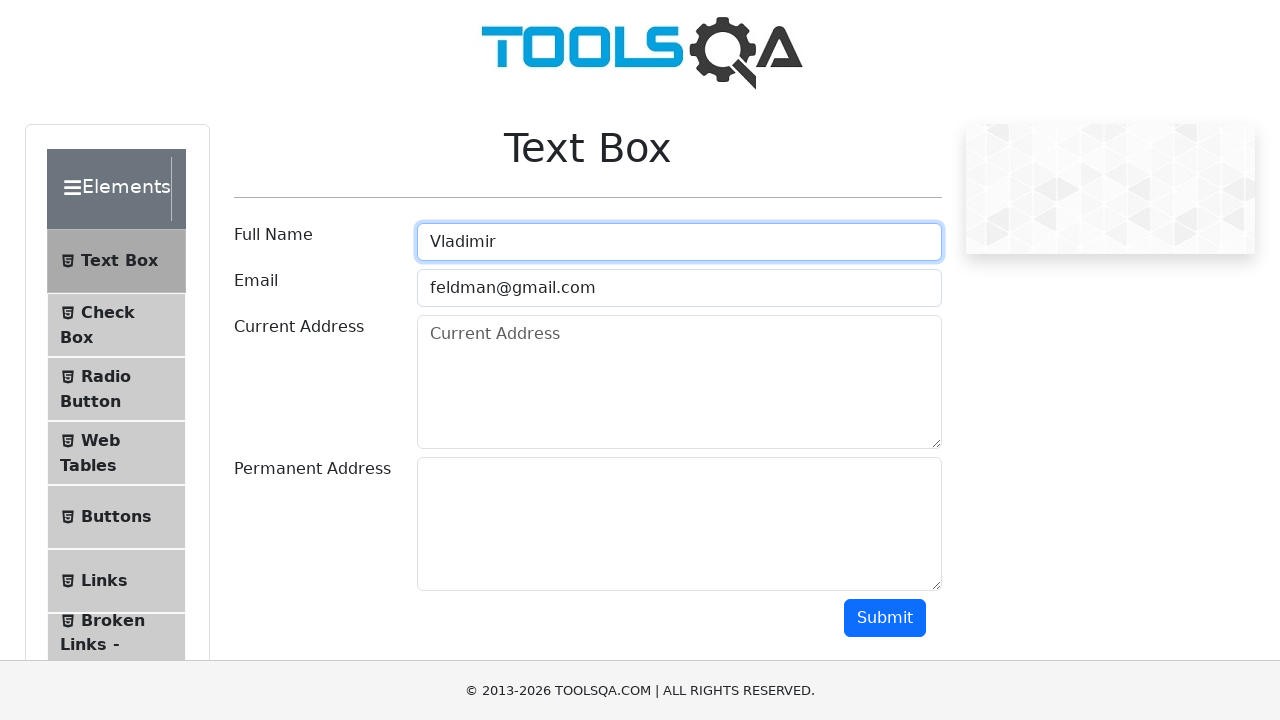

Filled in current address field with 'Ashqelon' on #currentAddress
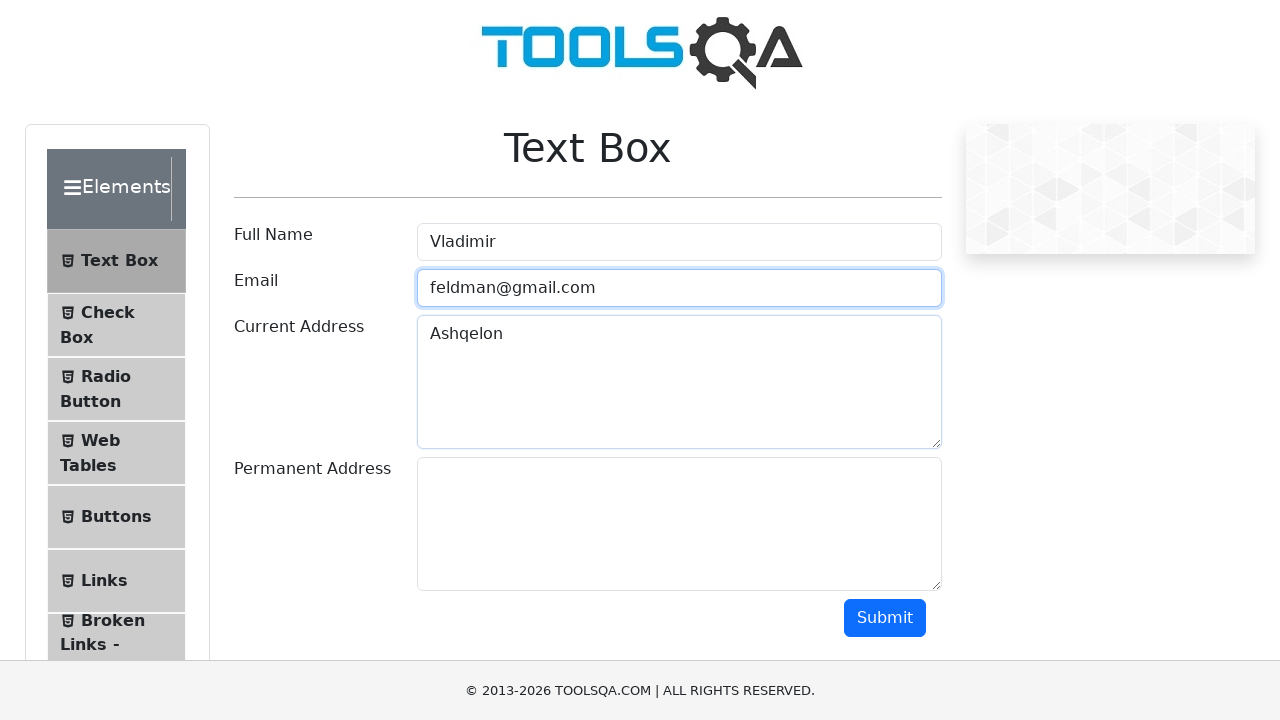

Filled in permanent address field with 'Iotvata 6' on #permanentAddress
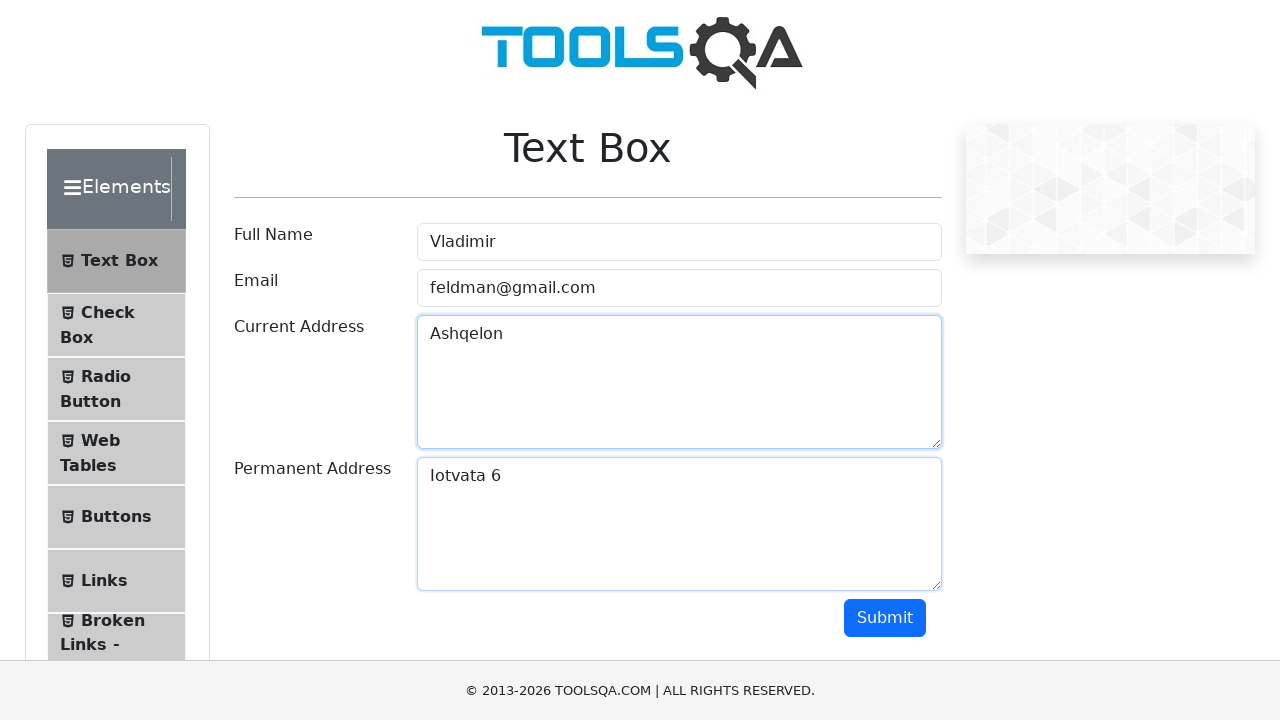

Clicked submit button to submit the form at (885, 618) on #submit
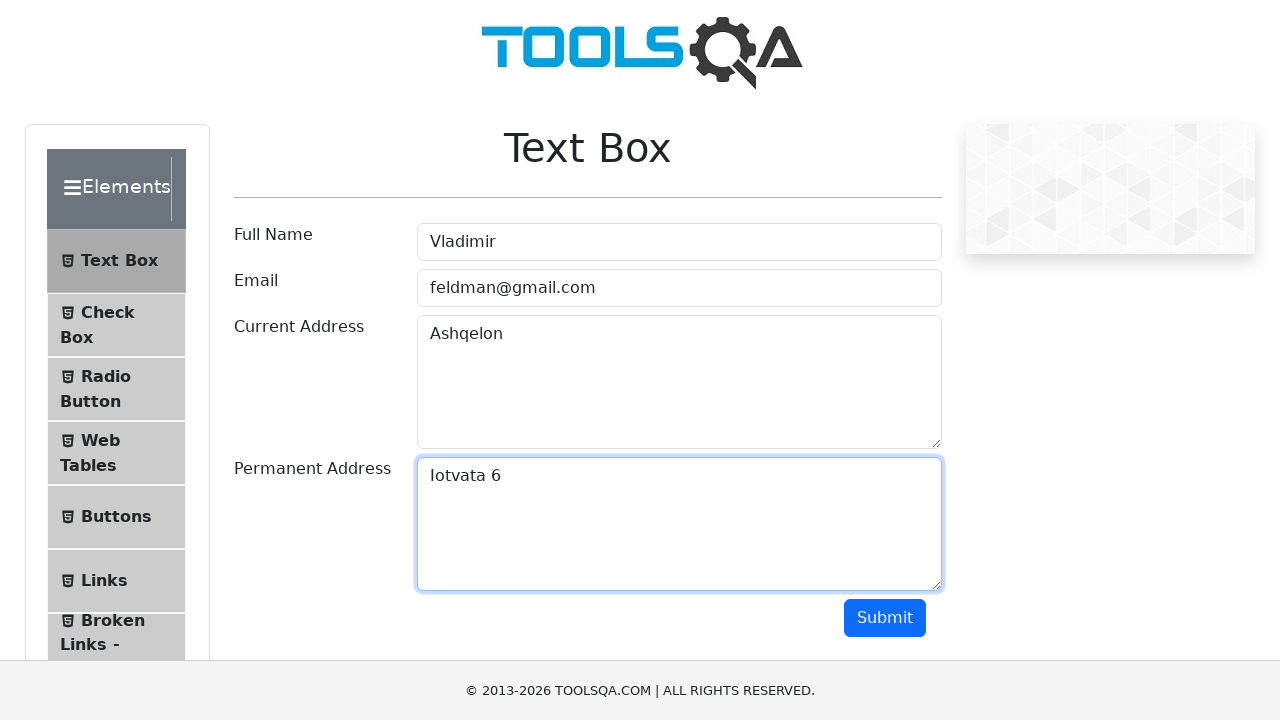

Form submission results appeared
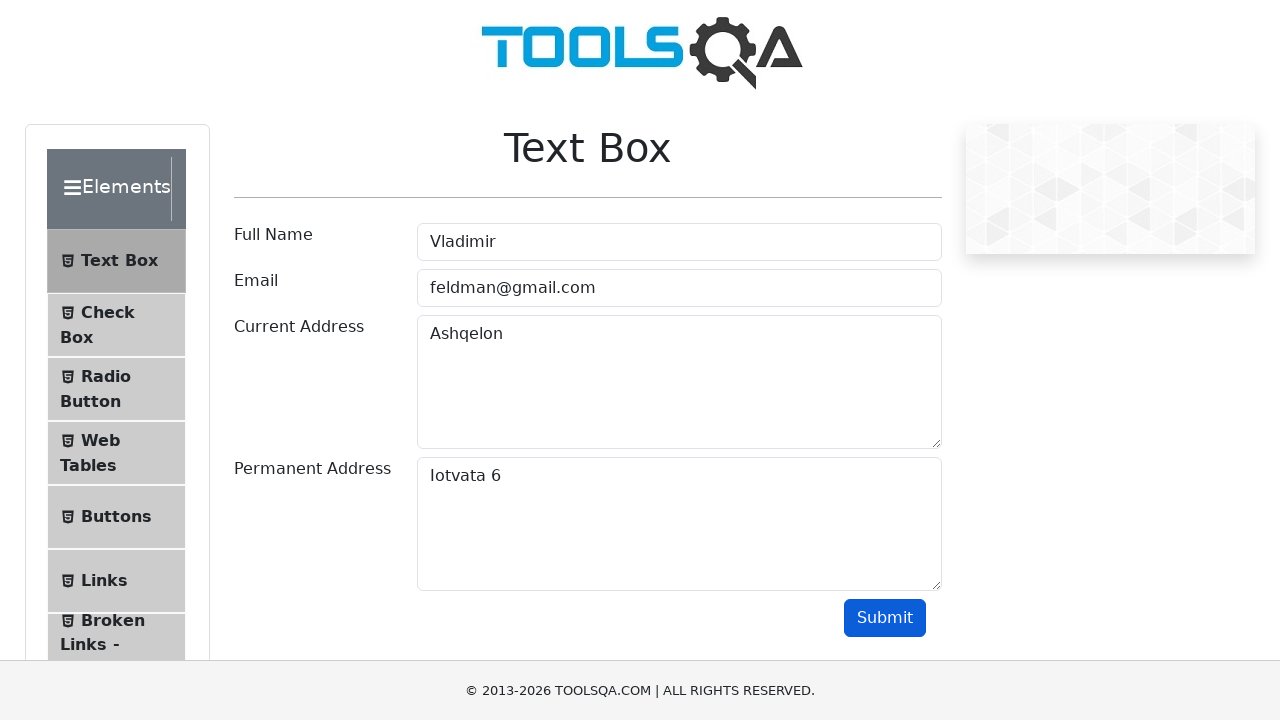

Retrieved all output field elements
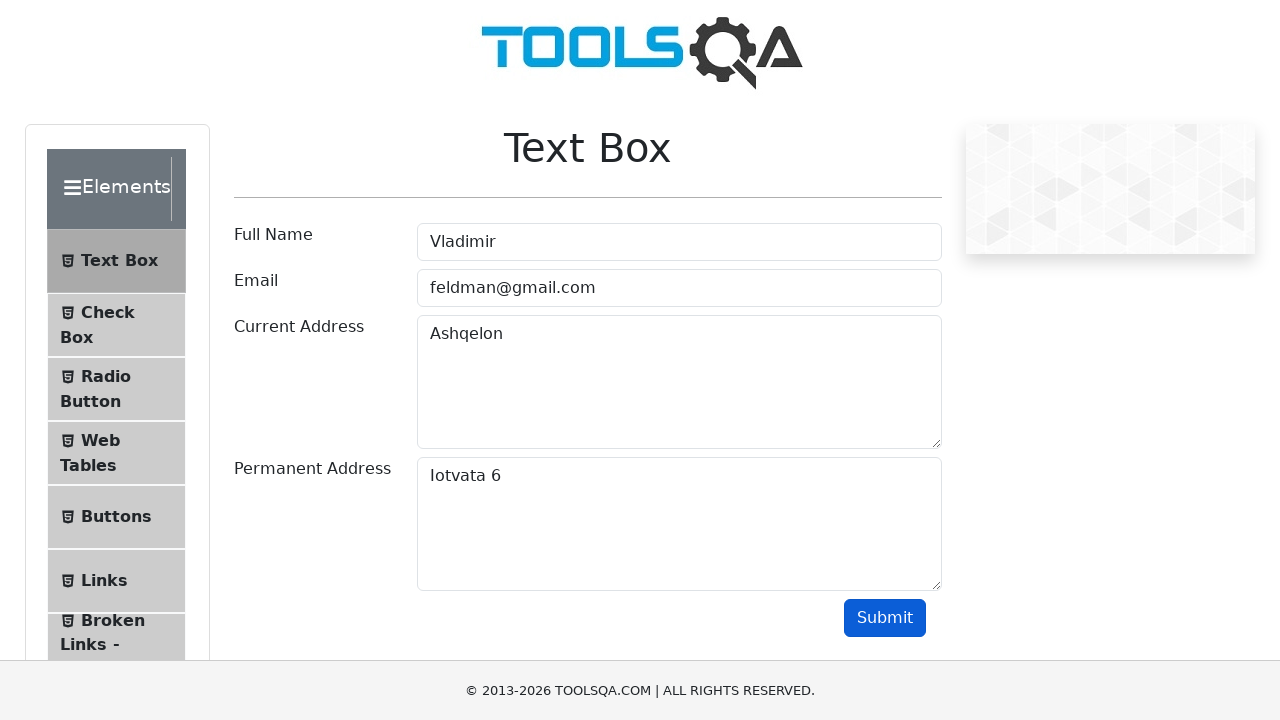

Verified that at least 4 output fields are present
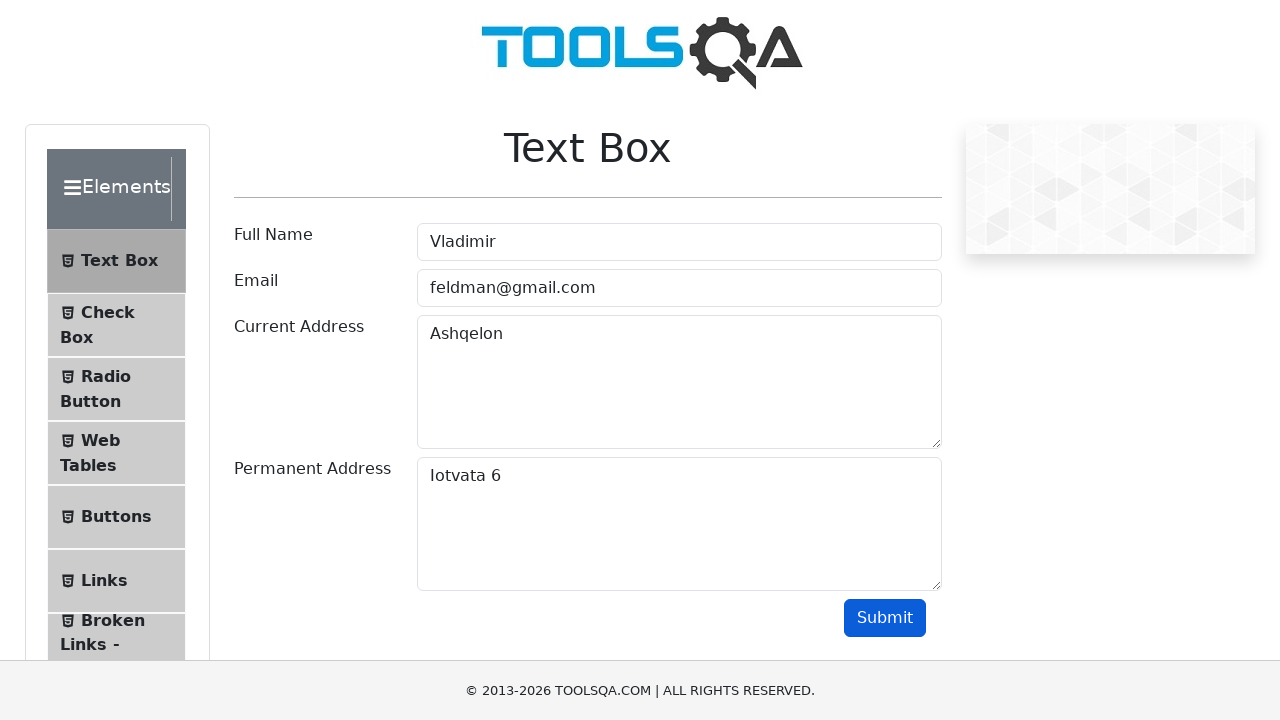

Verified name field displays 'Vladimir' correctly
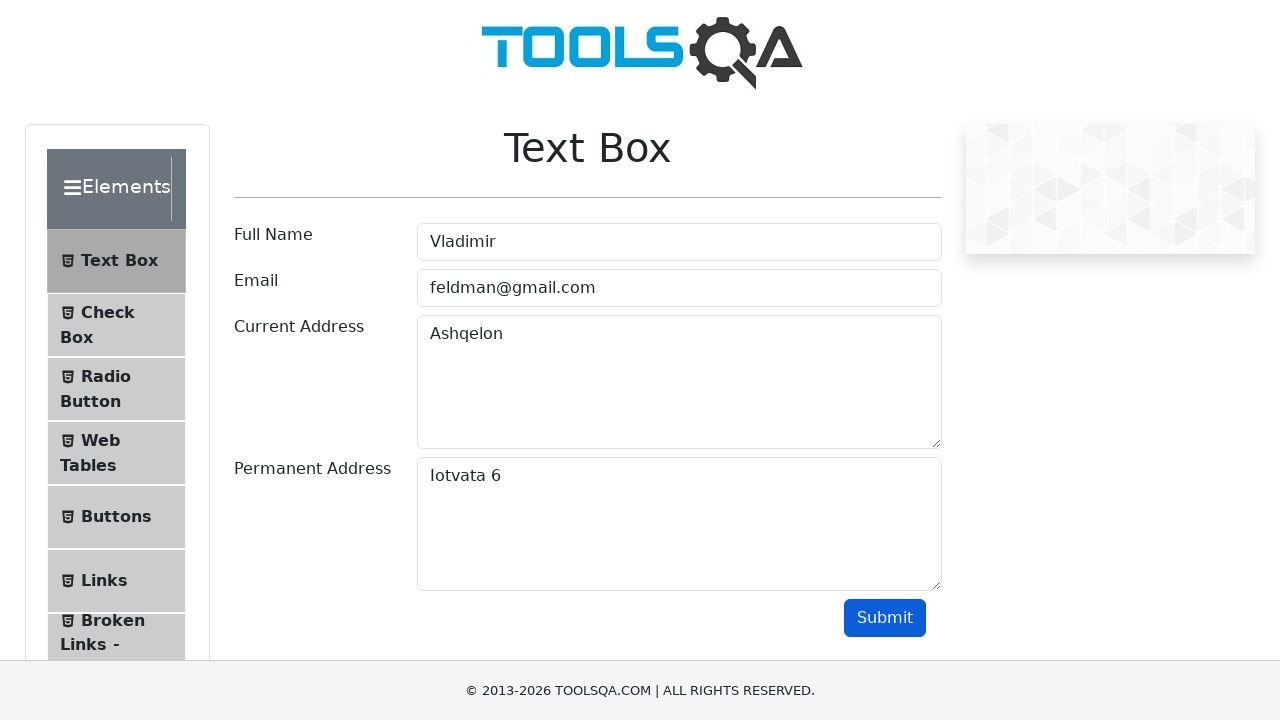

Verified email field displays 'feldman@gmail.com' correctly
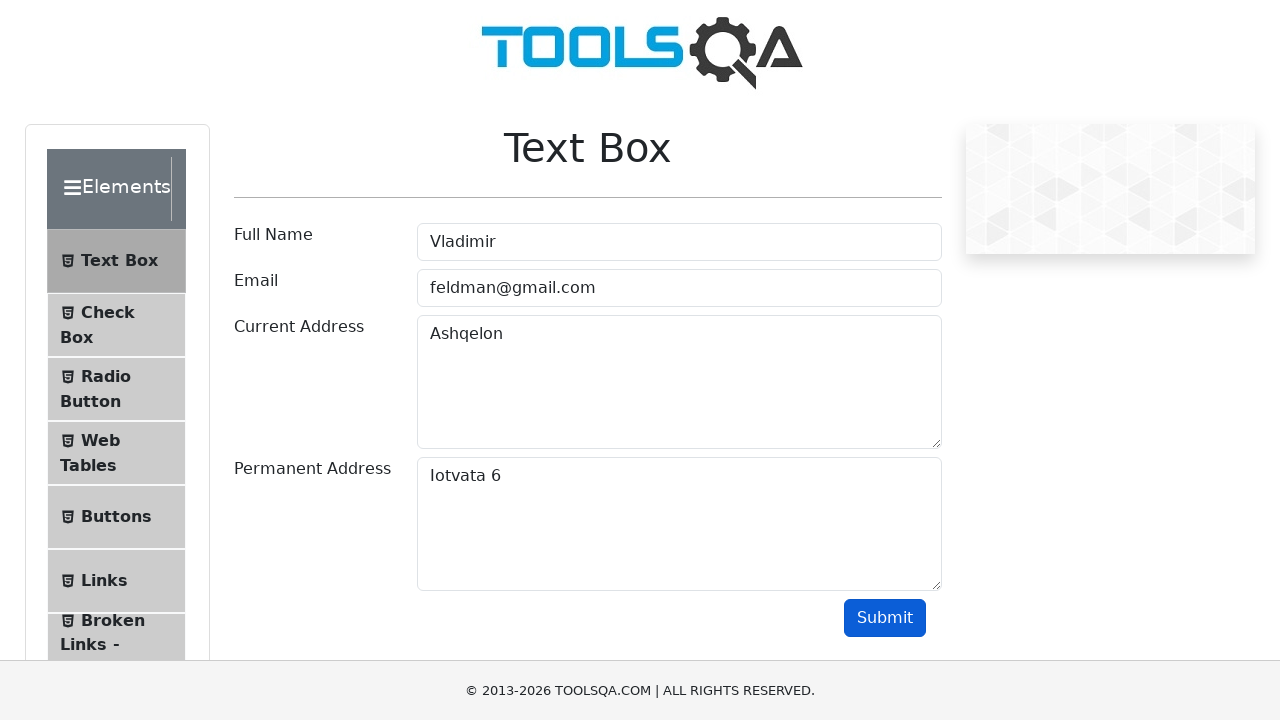

Verified current address field displays 'Ashqelon' correctly
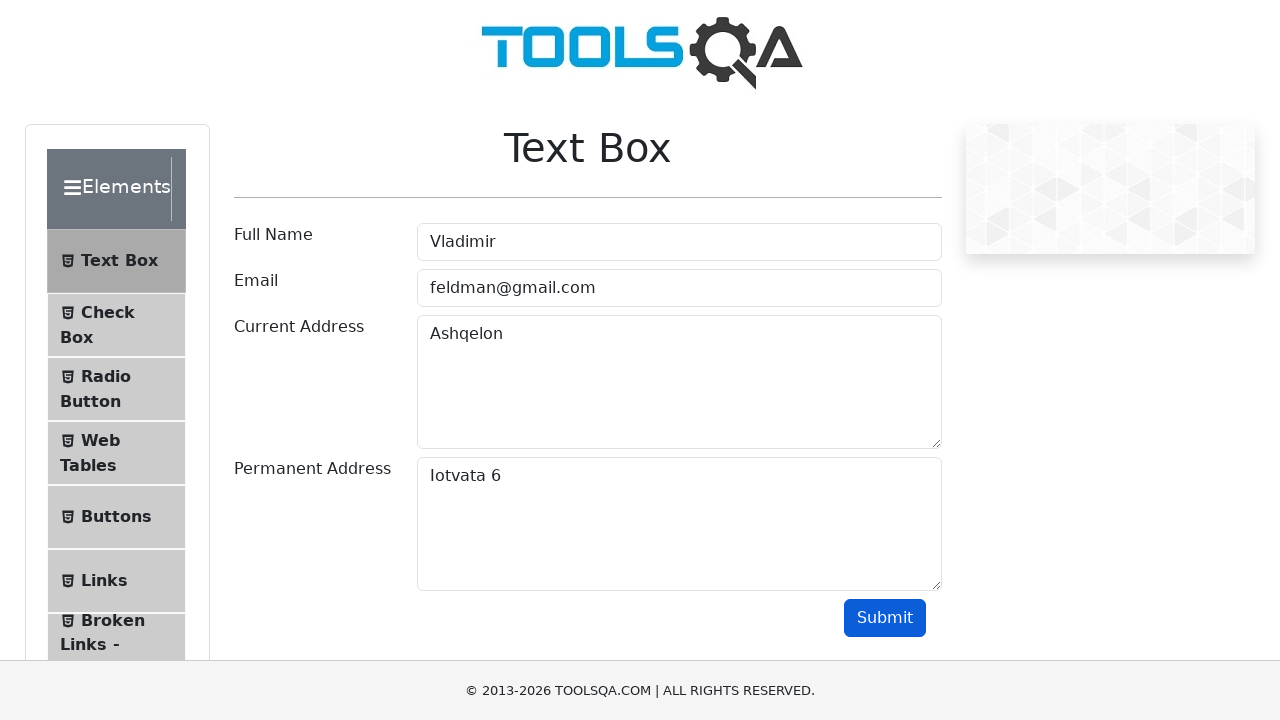

Verified permanent address field displays 'Iotvata 6' correctly
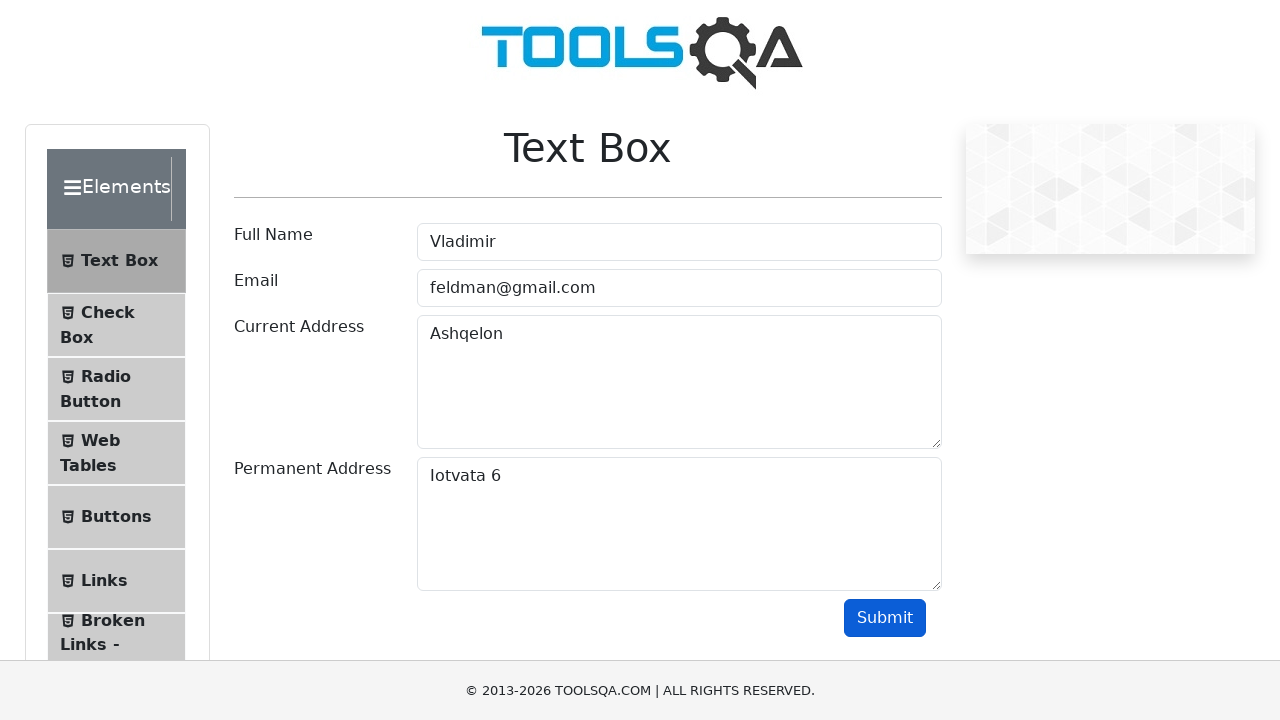

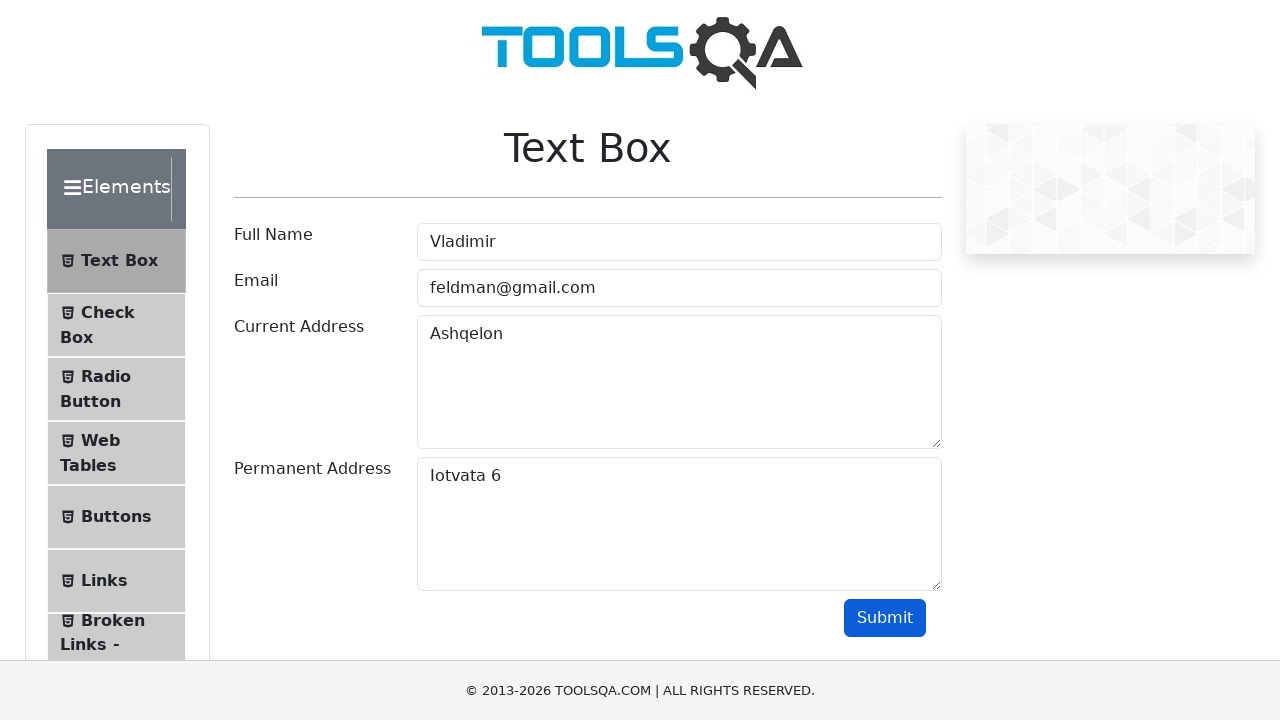